Tests that clicking Clear completed removes the completed items from the list

Starting URL: https://demo.playwright.dev/todomvc

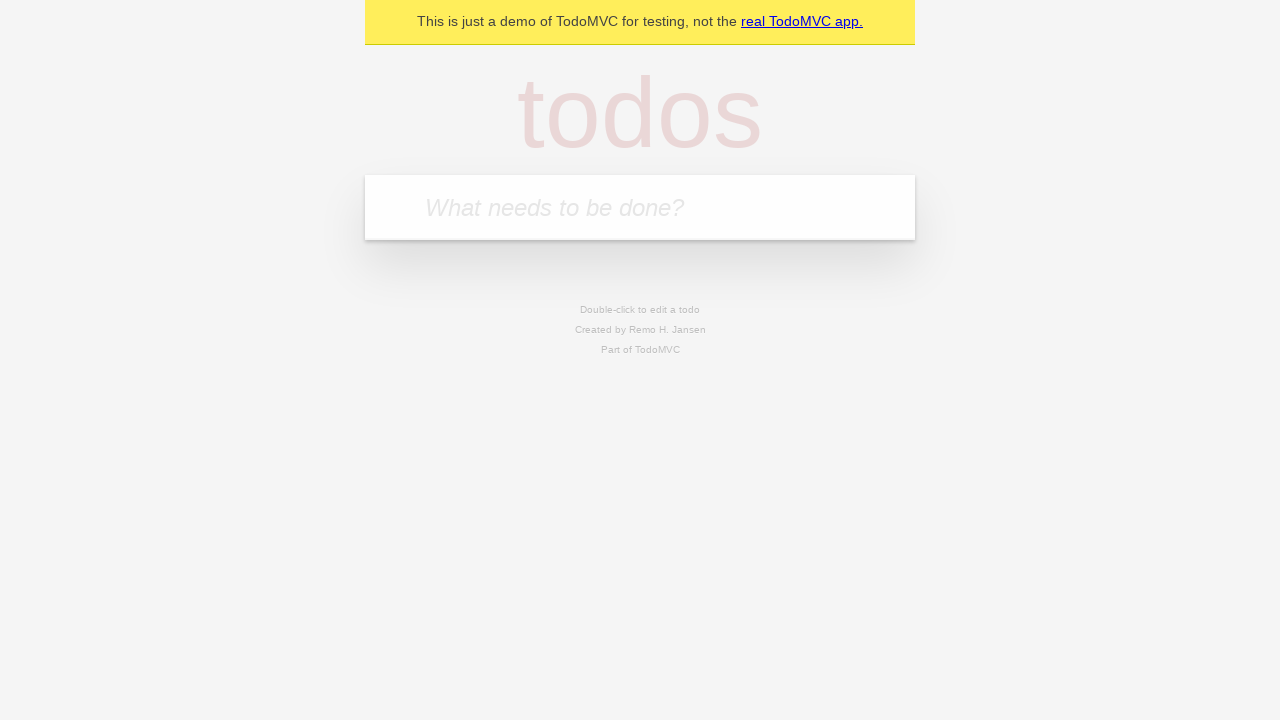

Filled todo input with 'buy some cheese' on internal:attr=[placeholder="What needs to be done?"i]
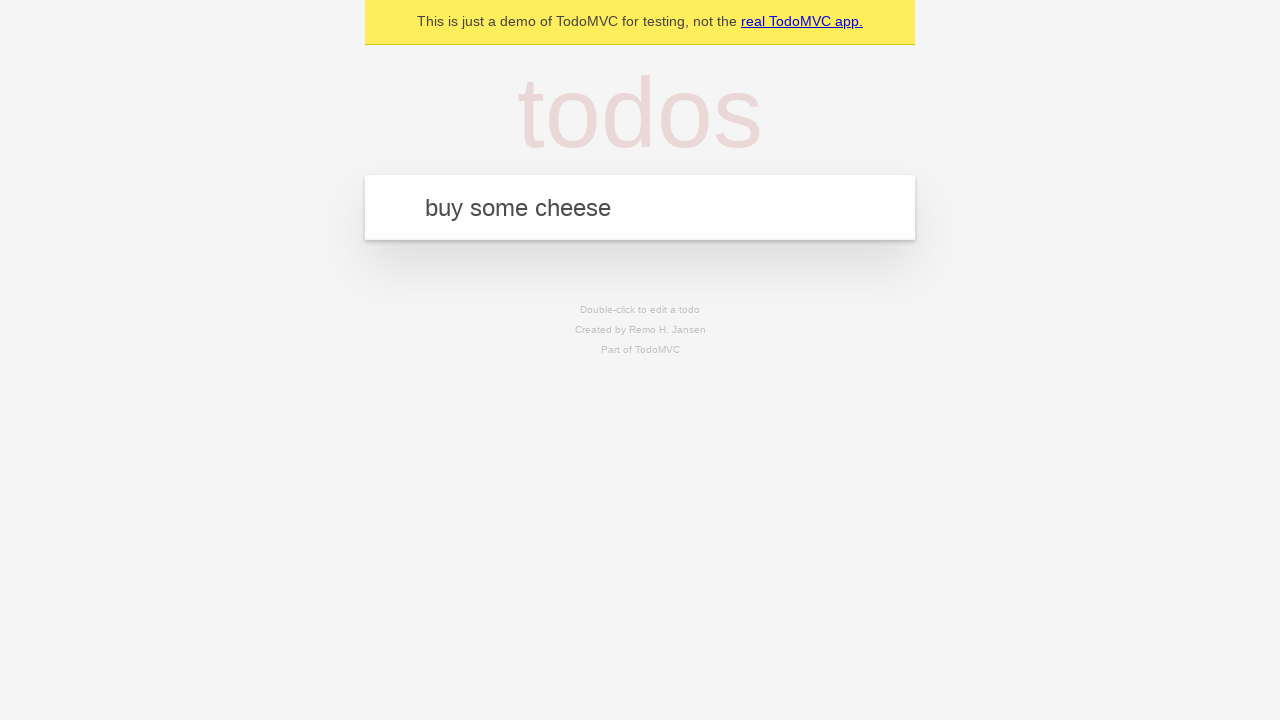

Pressed Enter to add first todo item on internal:attr=[placeholder="What needs to be done?"i]
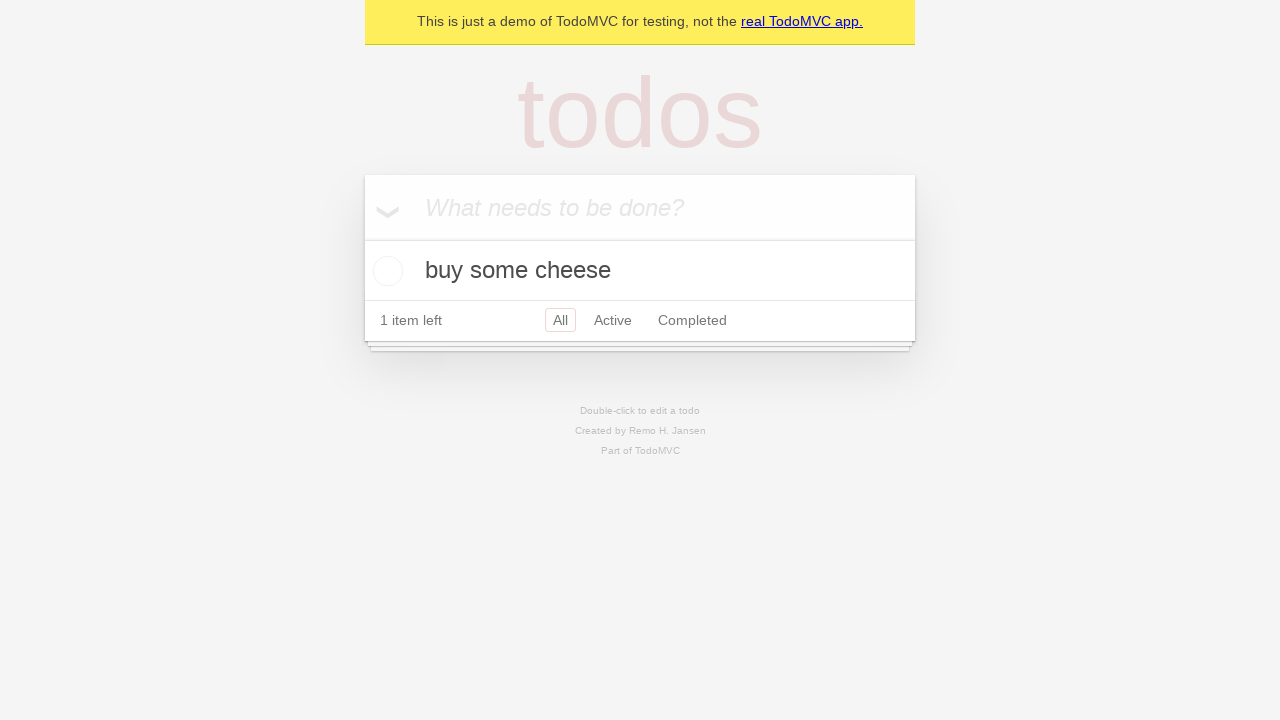

Filled todo input with 'feed the cat' on internal:attr=[placeholder="What needs to be done?"i]
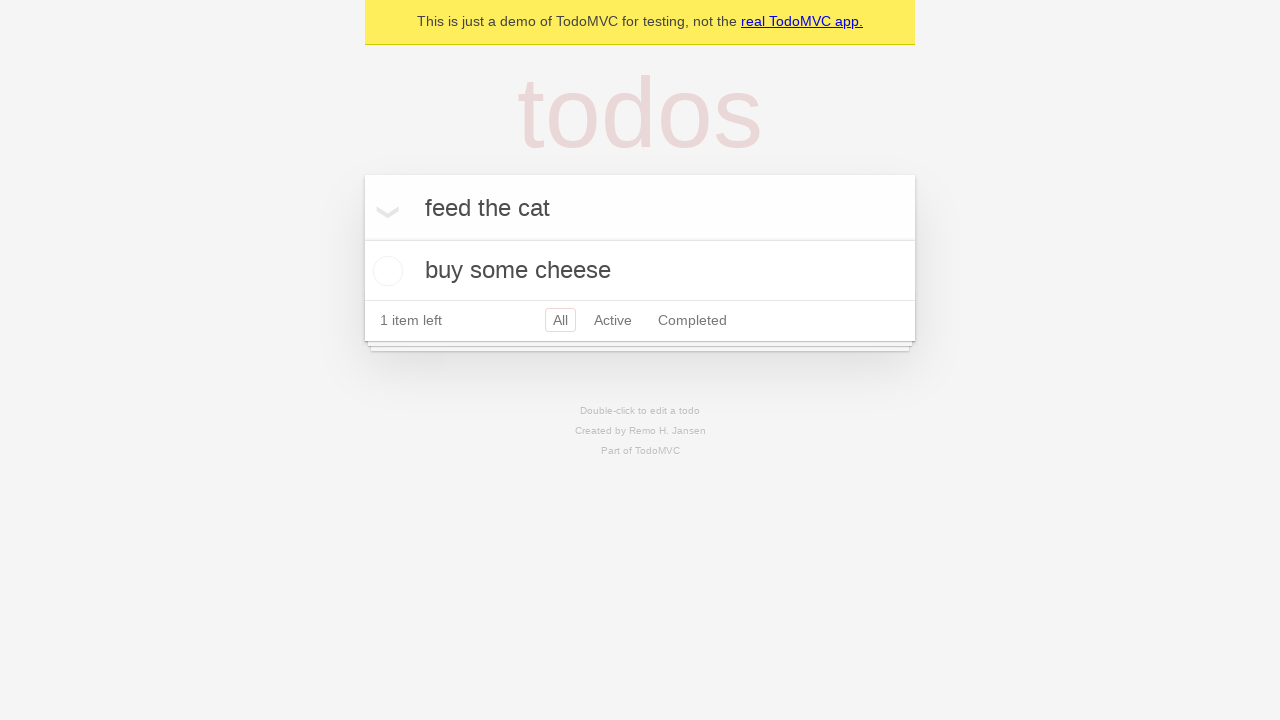

Pressed Enter to add second todo item on internal:attr=[placeholder="What needs to be done?"i]
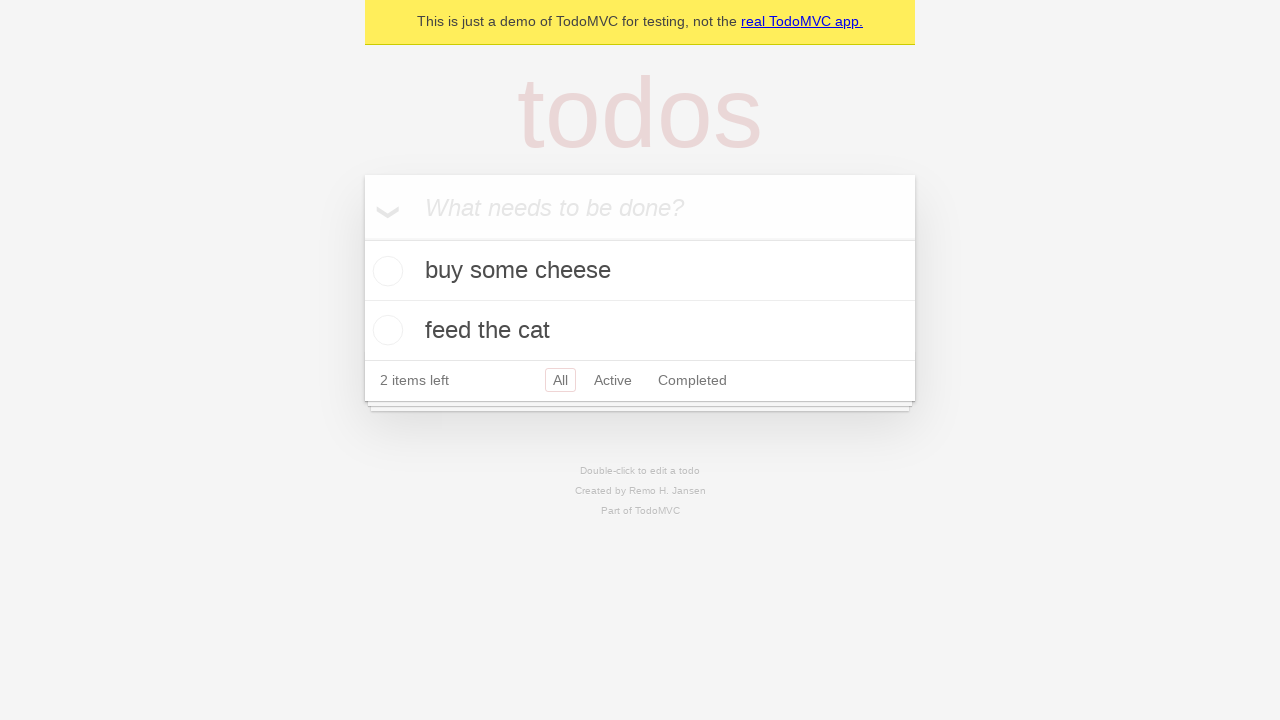

Filled todo input with 'book a doctors appointment' on internal:attr=[placeholder="What needs to be done?"i]
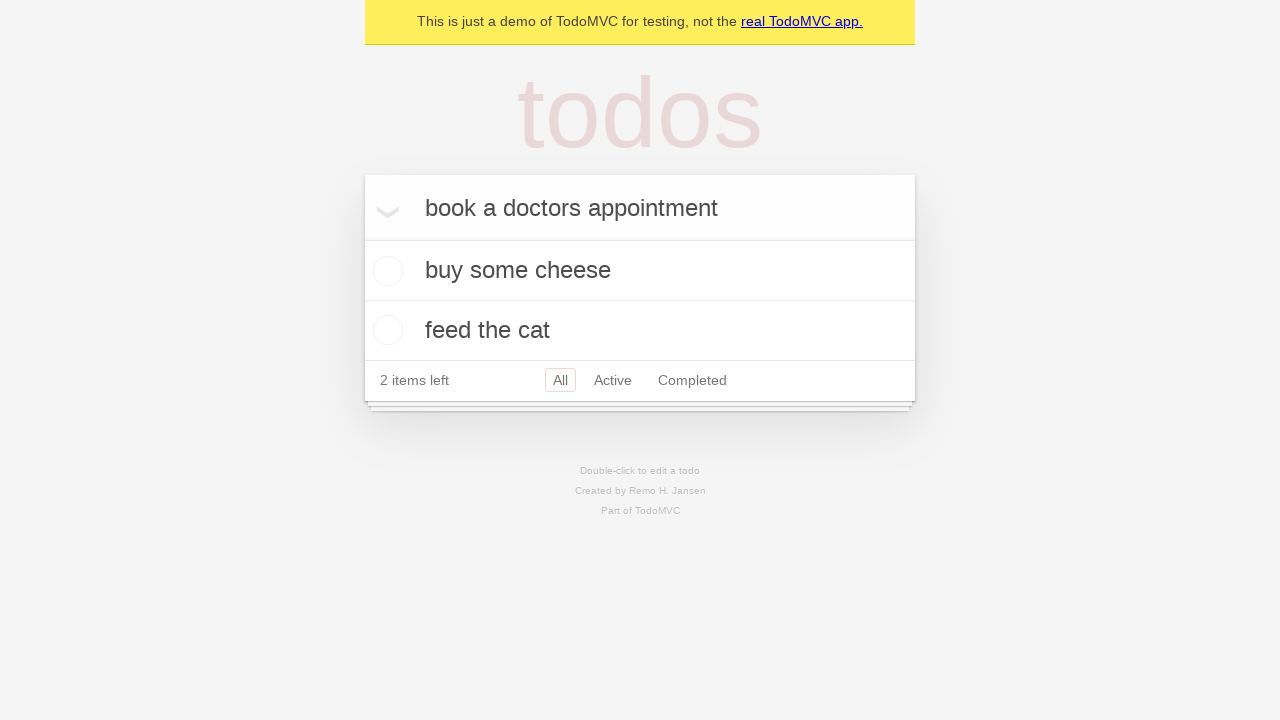

Pressed Enter to add third todo item on internal:attr=[placeholder="What needs to be done?"i]
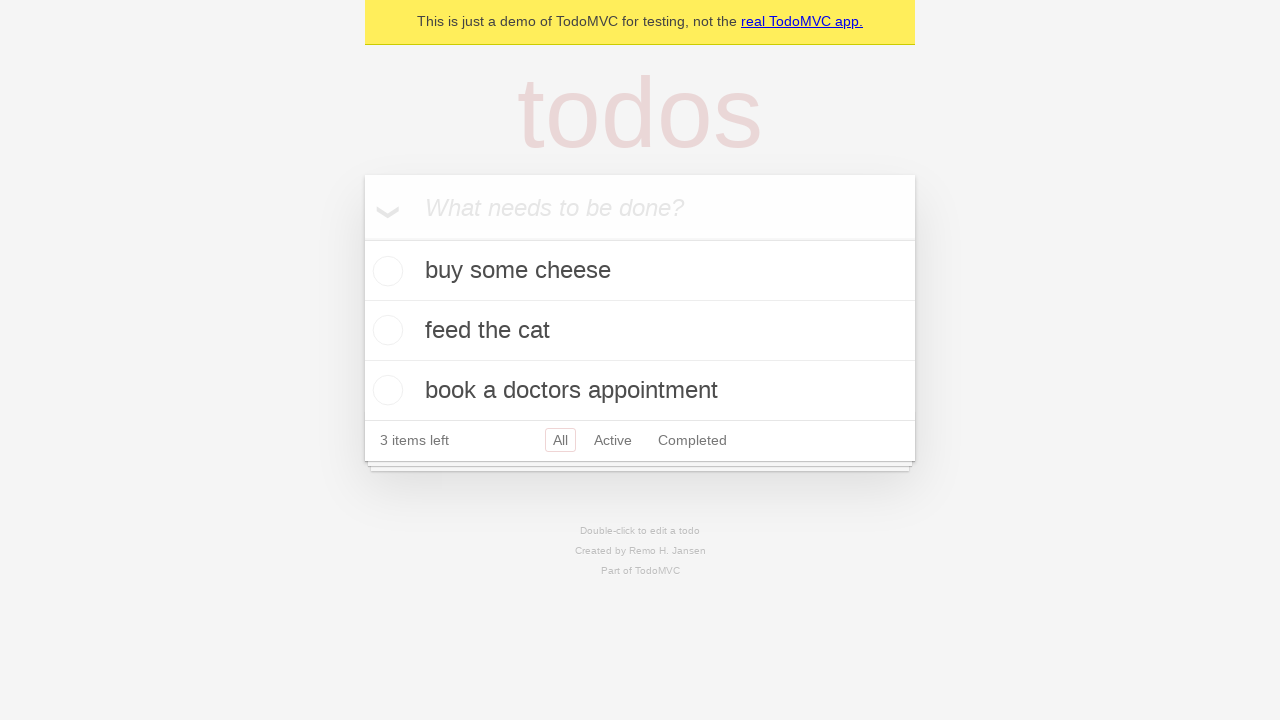

Checked the second todo item to mark it as complete at (385, 330) on internal:testid=[data-testid="todo-item"s] >> nth=1 >> internal:role=checkbox
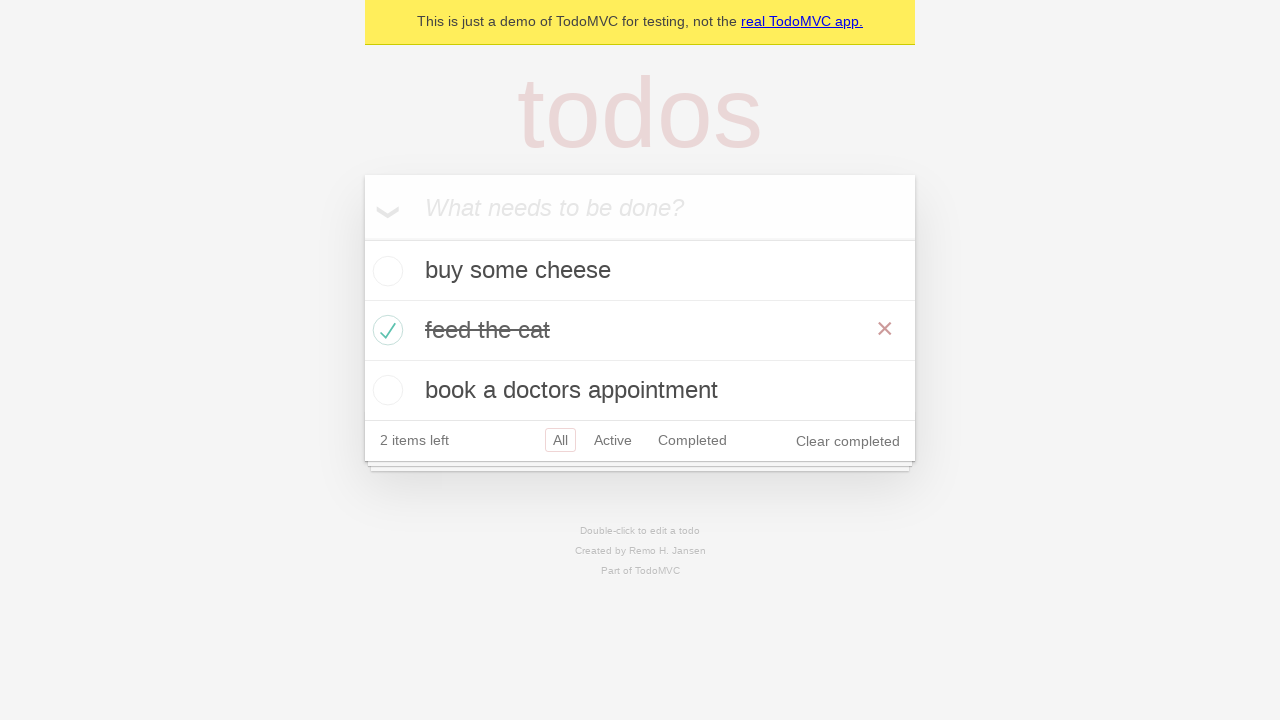

Clicked 'Clear completed' button to remove completed items at (848, 441) on internal:role=button[name="Clear completed"i]
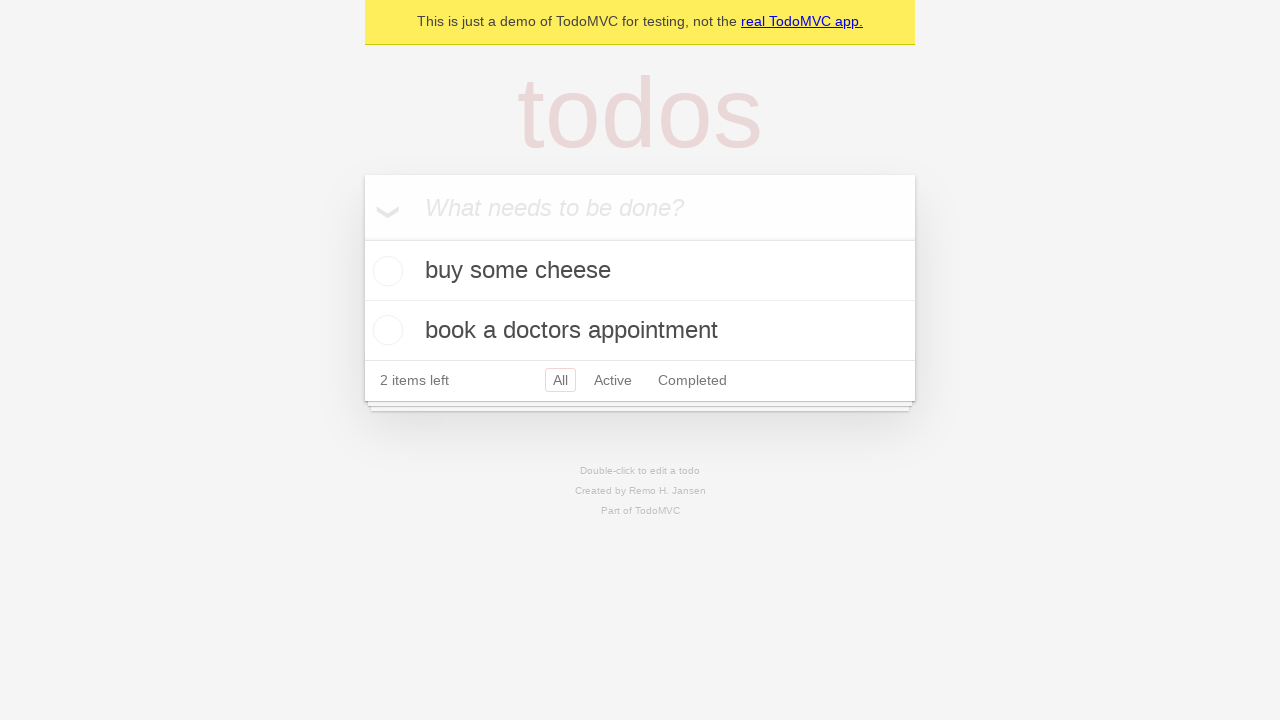

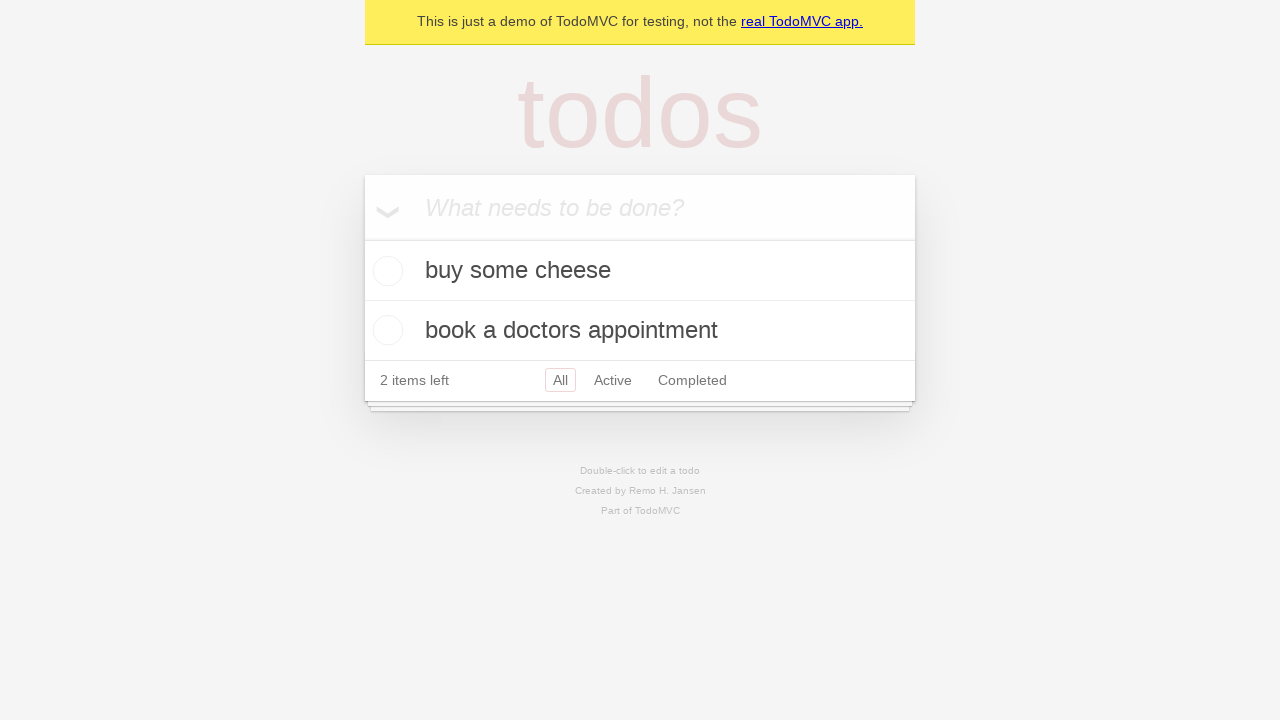